Tests clicking the second button on the buttons page using tag name locator

Starting URL: https://formy-project.herokuapp.com/buttons

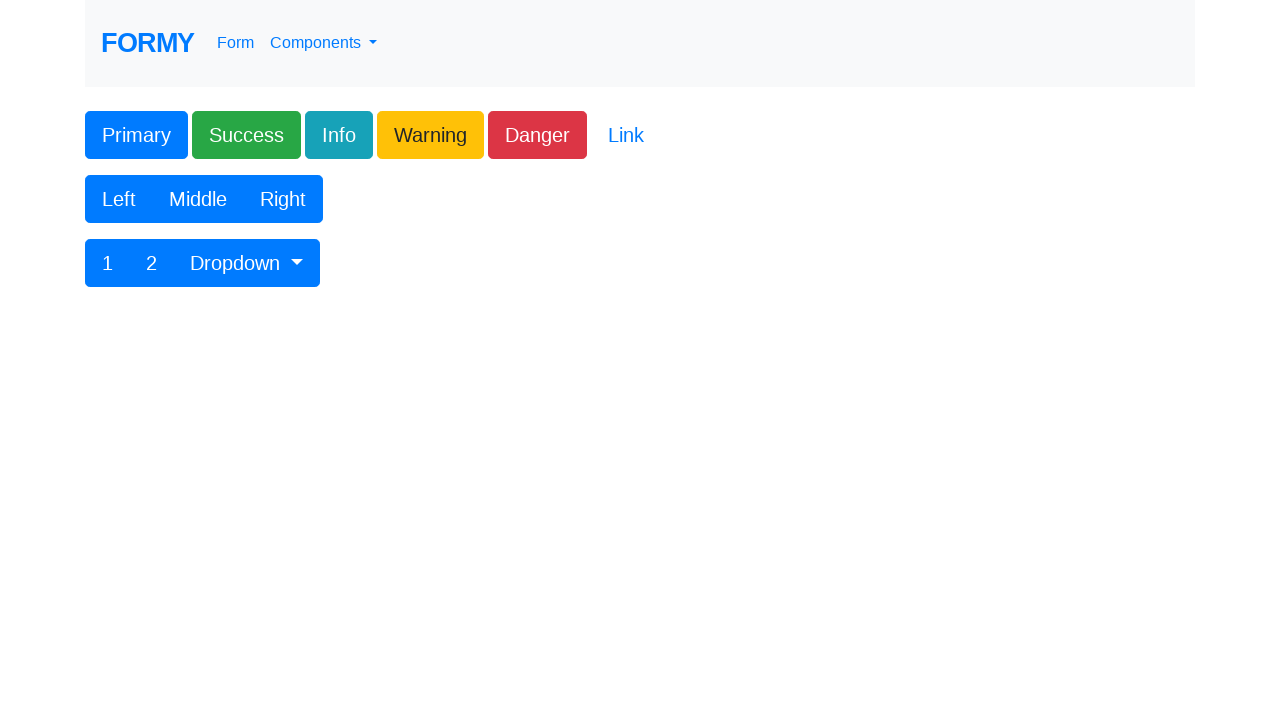

Clicked the second button on the buttons page using tag name locator at (136, 135) on button >> nth=1
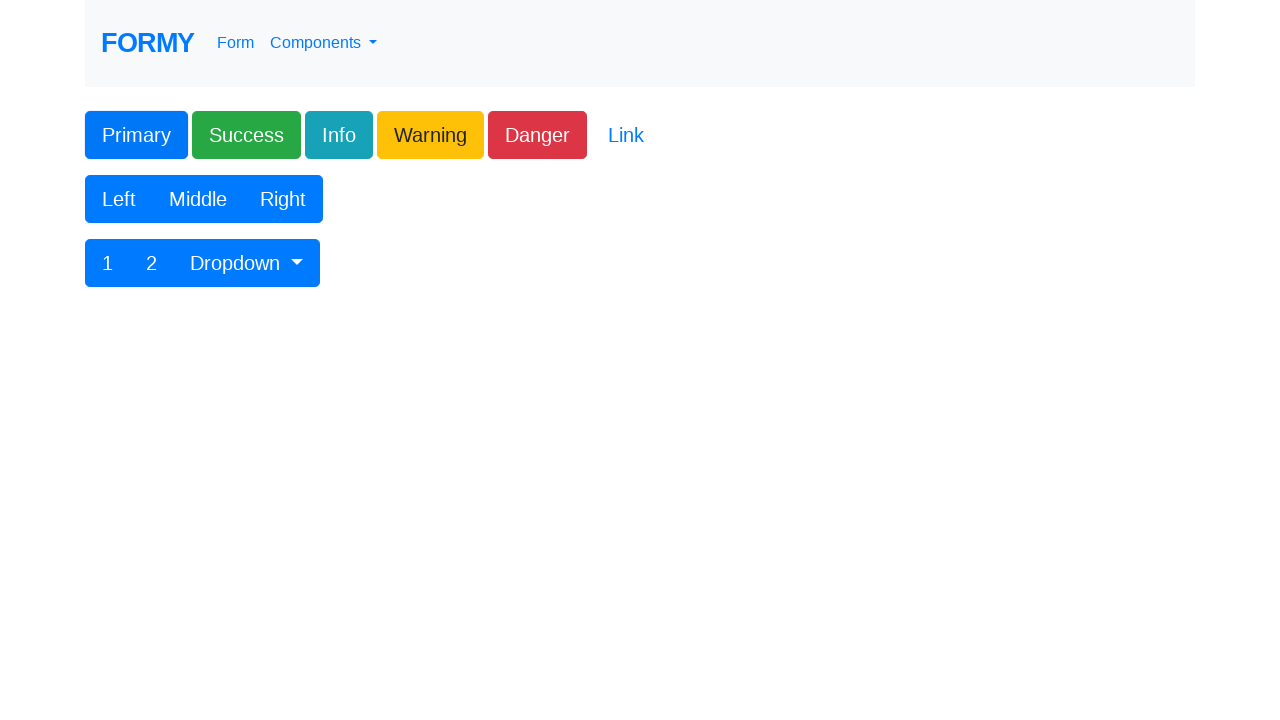

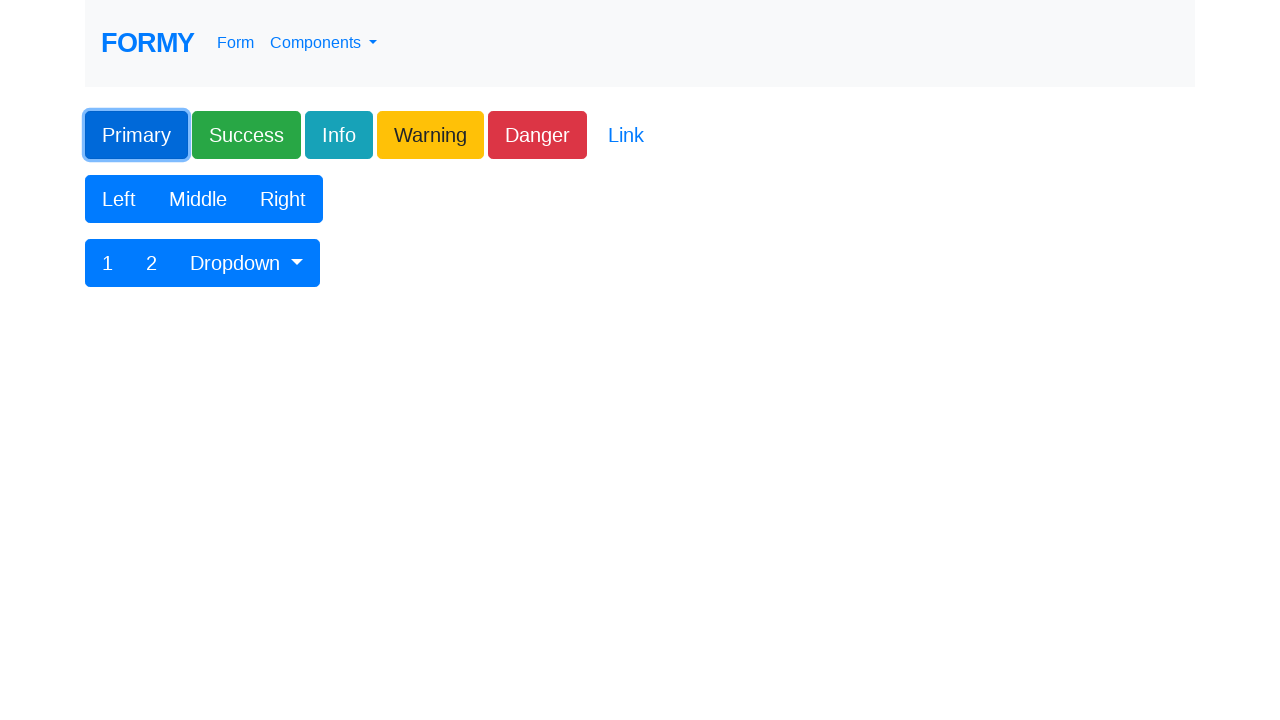